Tests double-click functionality by performing a double-click on the designated button and verifying the result message appears

Starting URL: https://demoqa.com/buttons

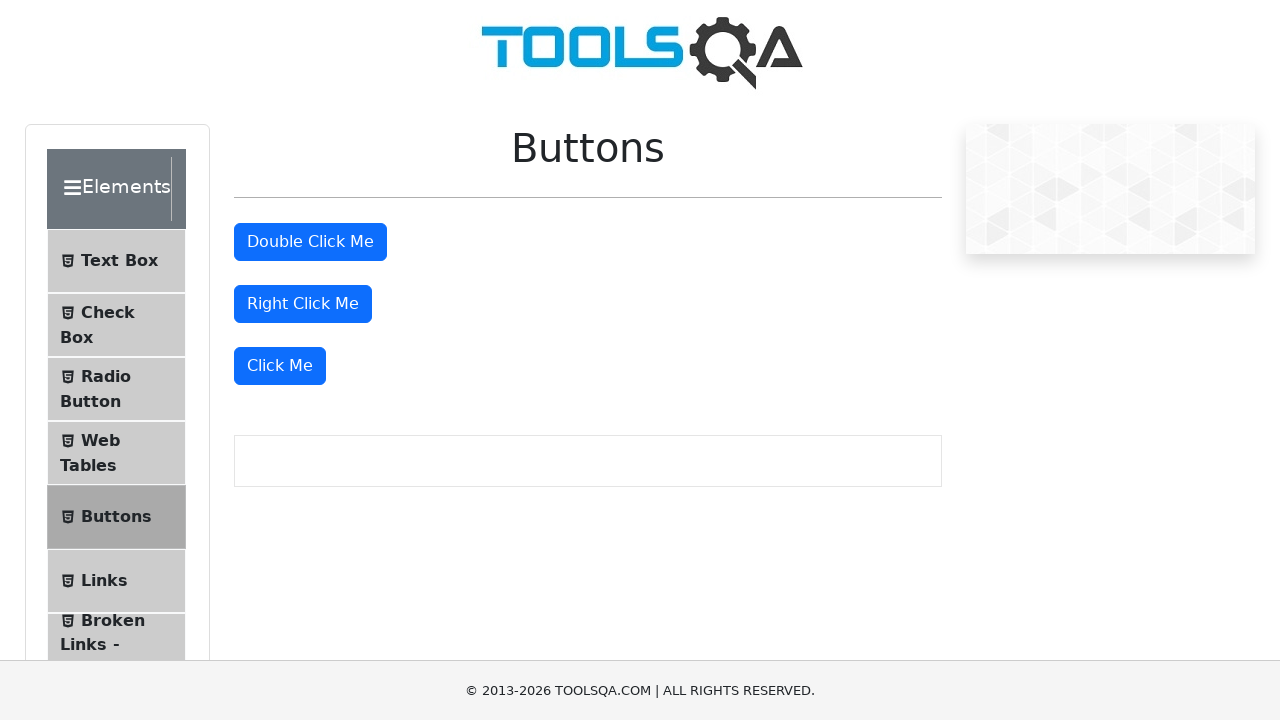

Double-clicked the 'Double Click Me' button at (310, 242) on #doubleClickBtn
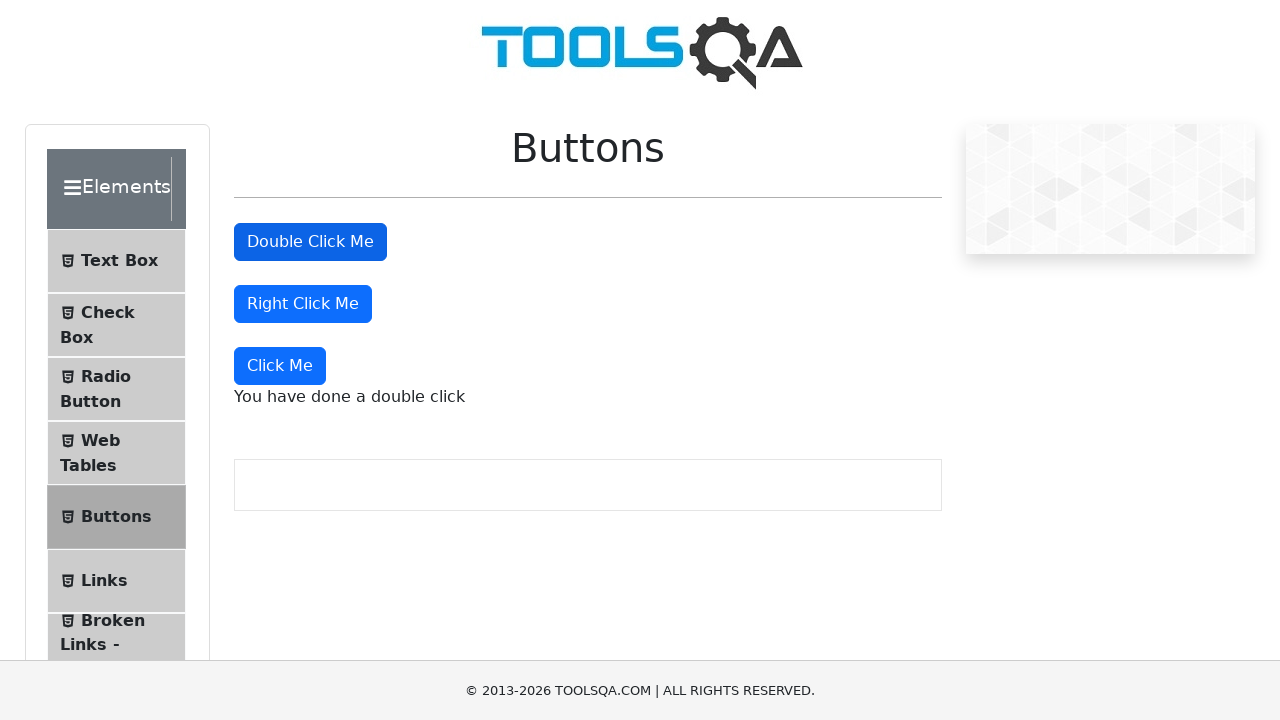

Double-click result message appeared
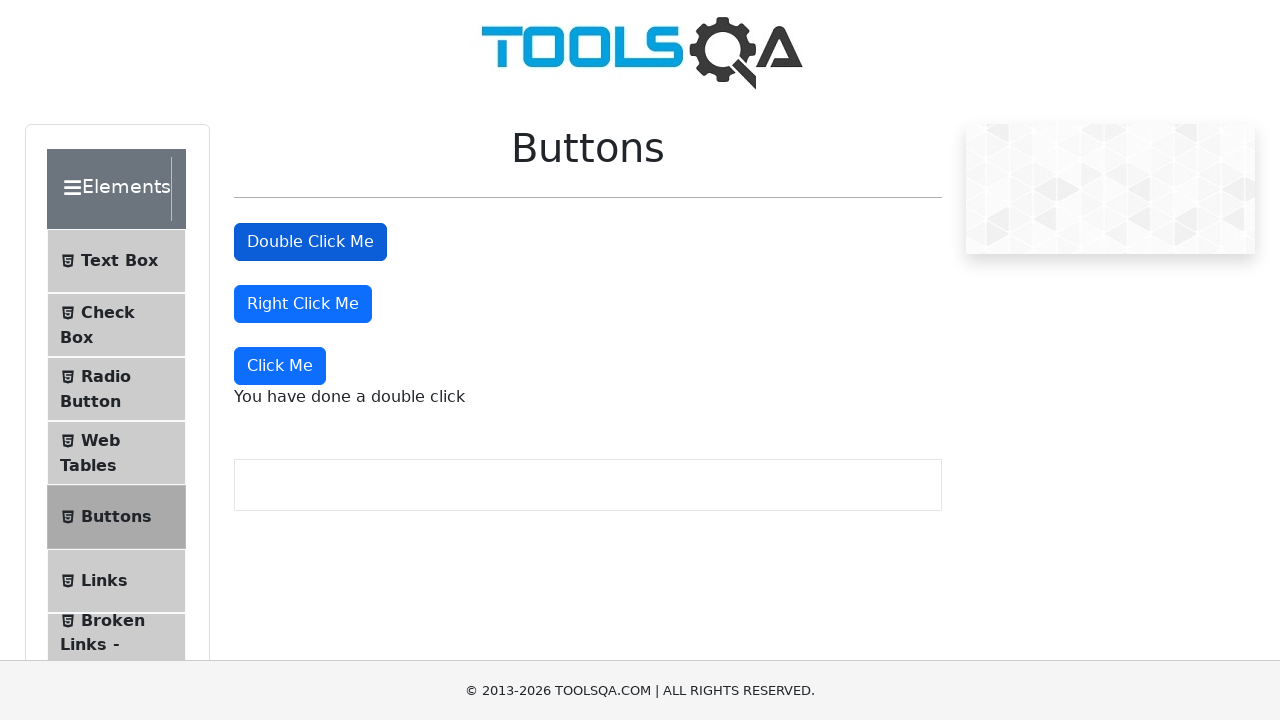

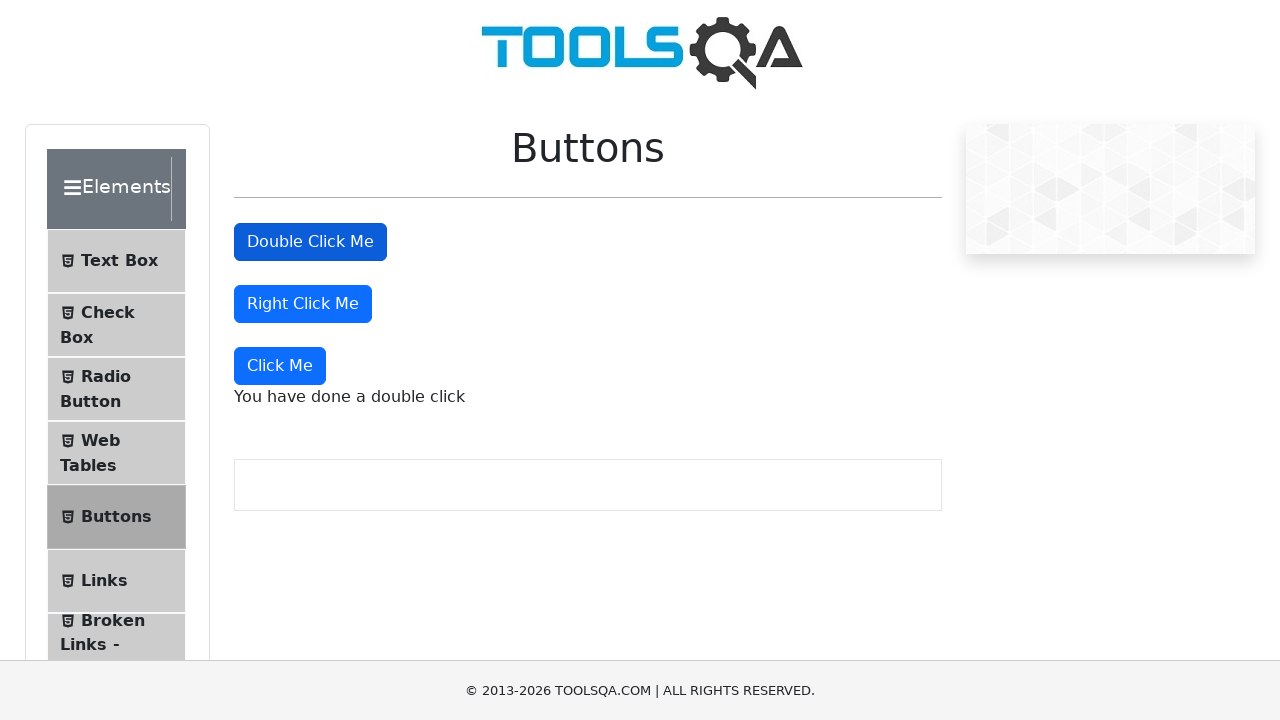